Tests drag and drop functionality by dragging a draggable element onto a droppable target element

Starting URL: https://crossbrowsertesting.github.io/drag-and-drop

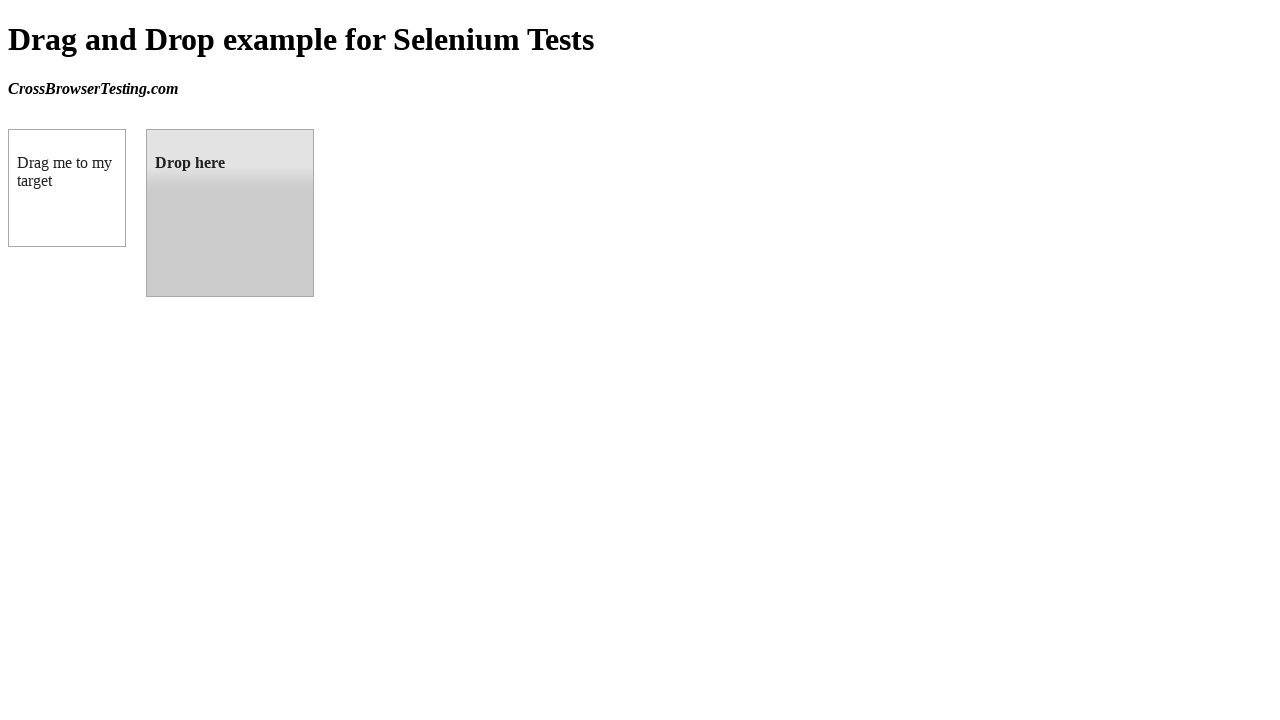

Located the draggable element (box A)
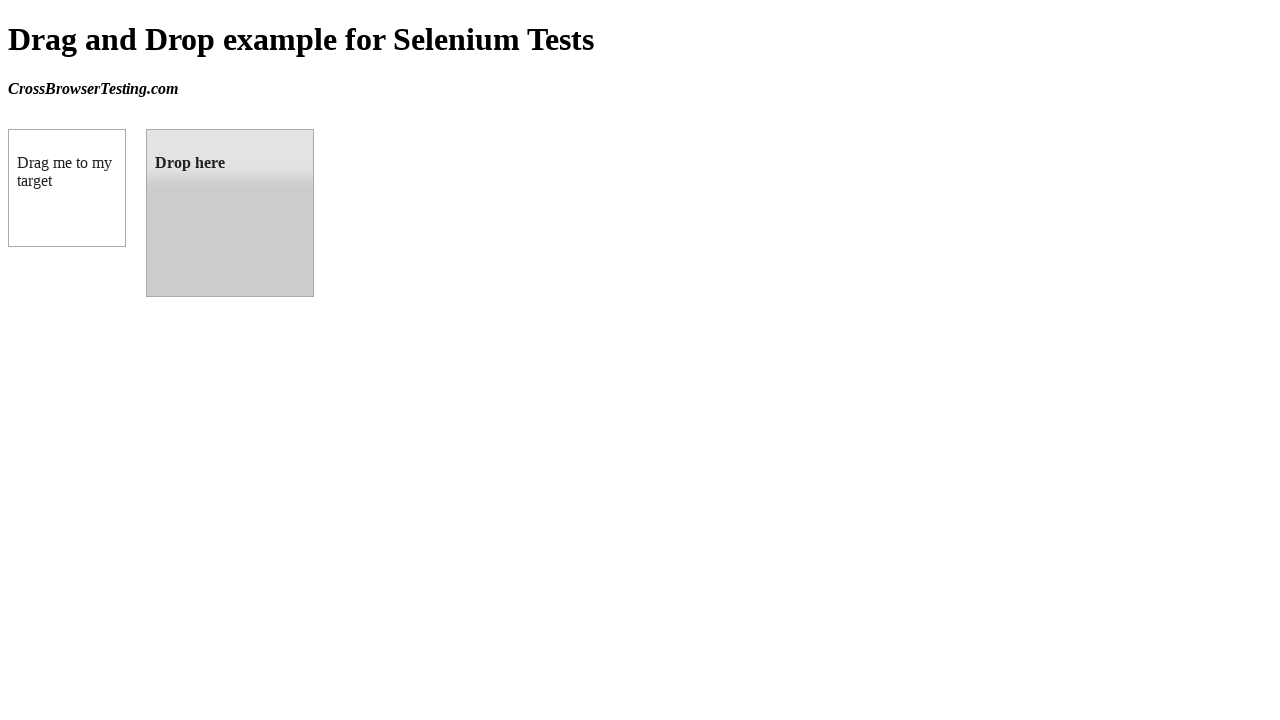

Located the droppable target element (box B)
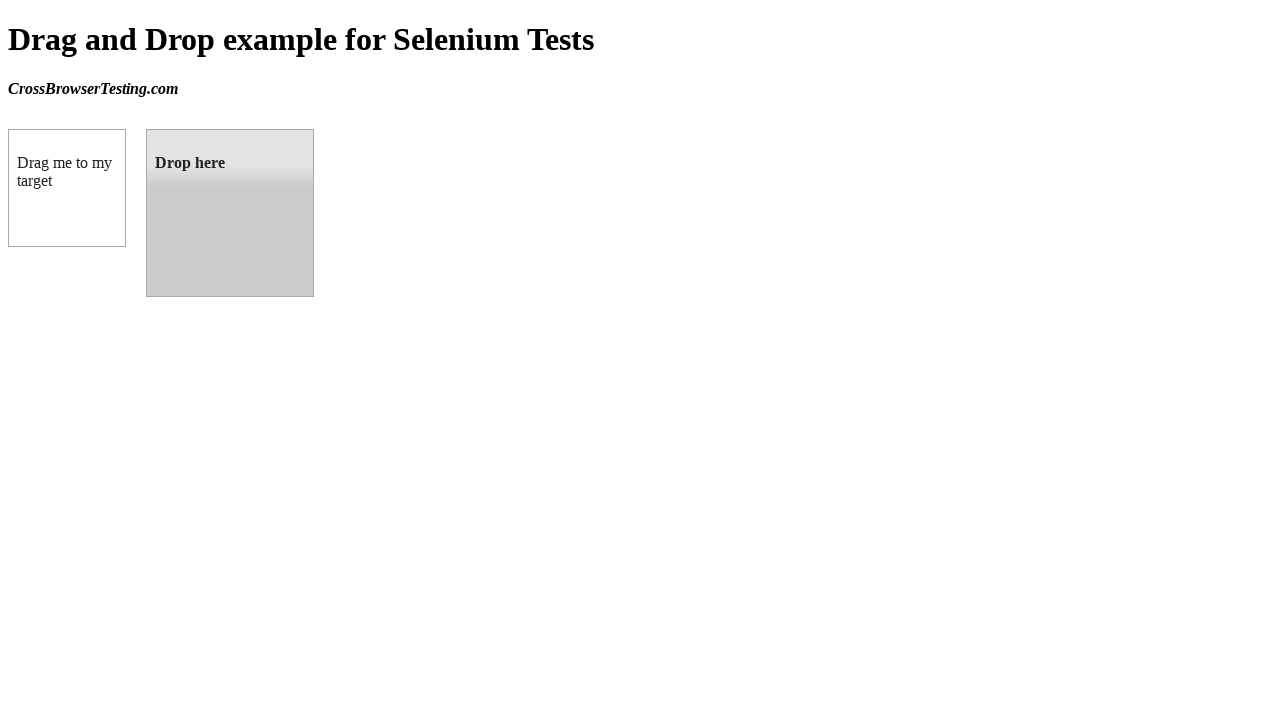

Dragged box A onto box B successfully at (230, 213)
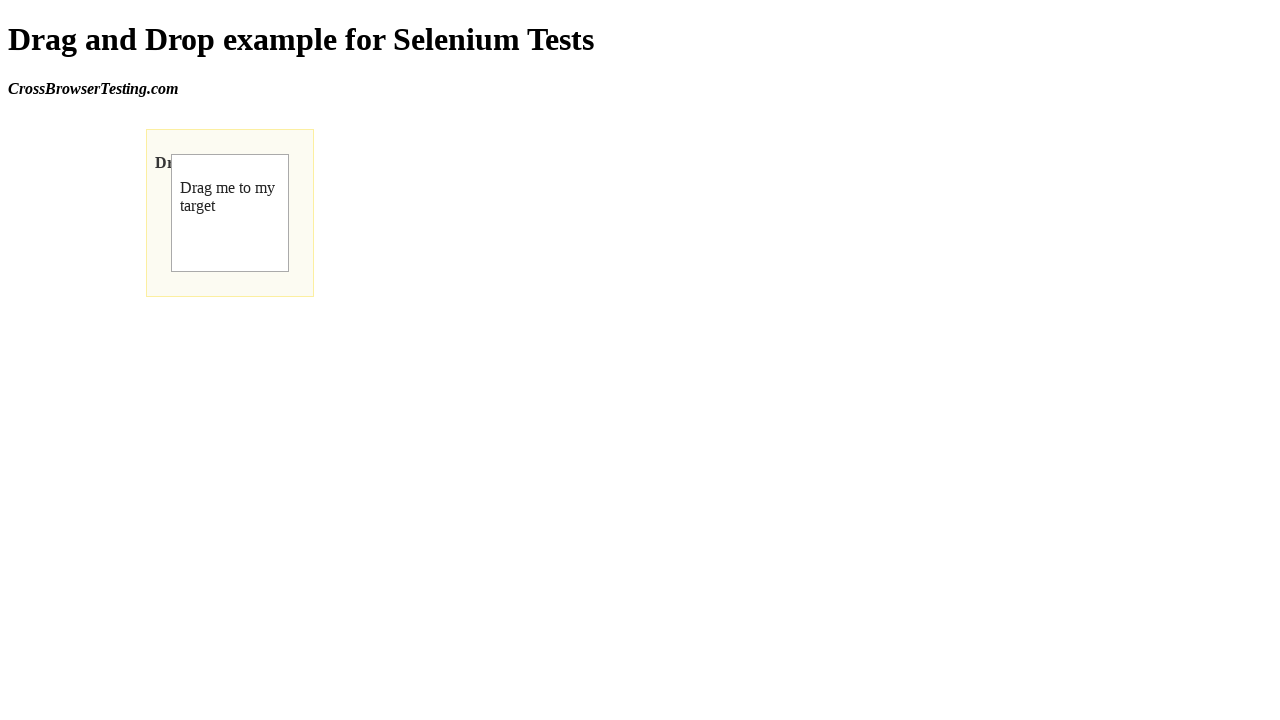

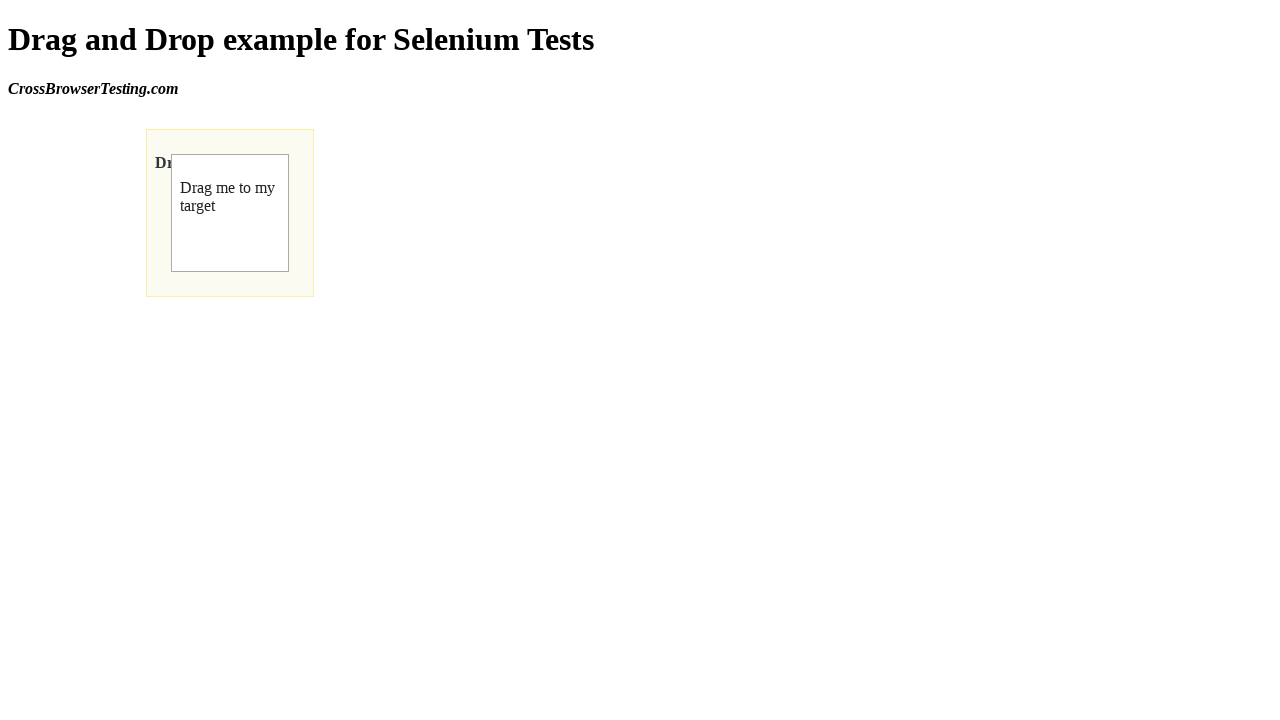